Tests the add/remove elements functionality by clicking the Add Element button to create a Delete button, verifying it's visible, then clicking Delete to remove it

Starting URL: https://the-internet.herokuapp.com/add_remove_elements/

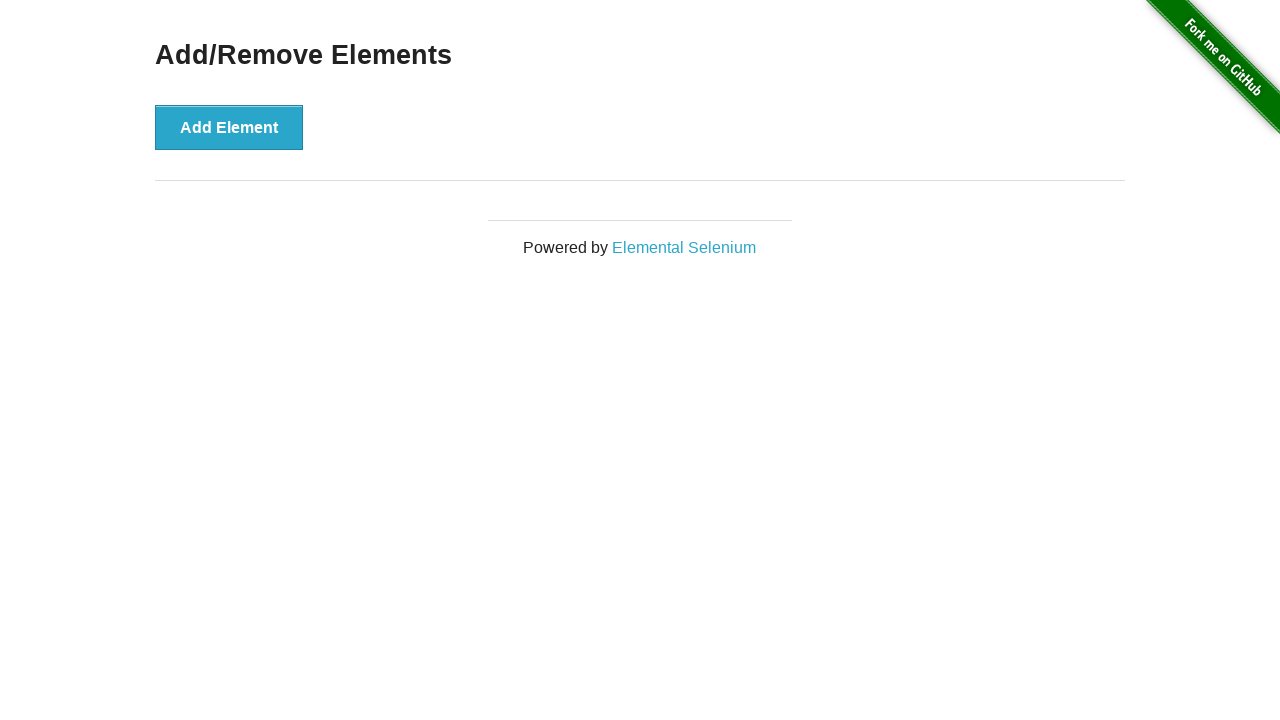

Clicked the Add Element button to create a Delete button at (229, 127) on button:has-text('Add Element')
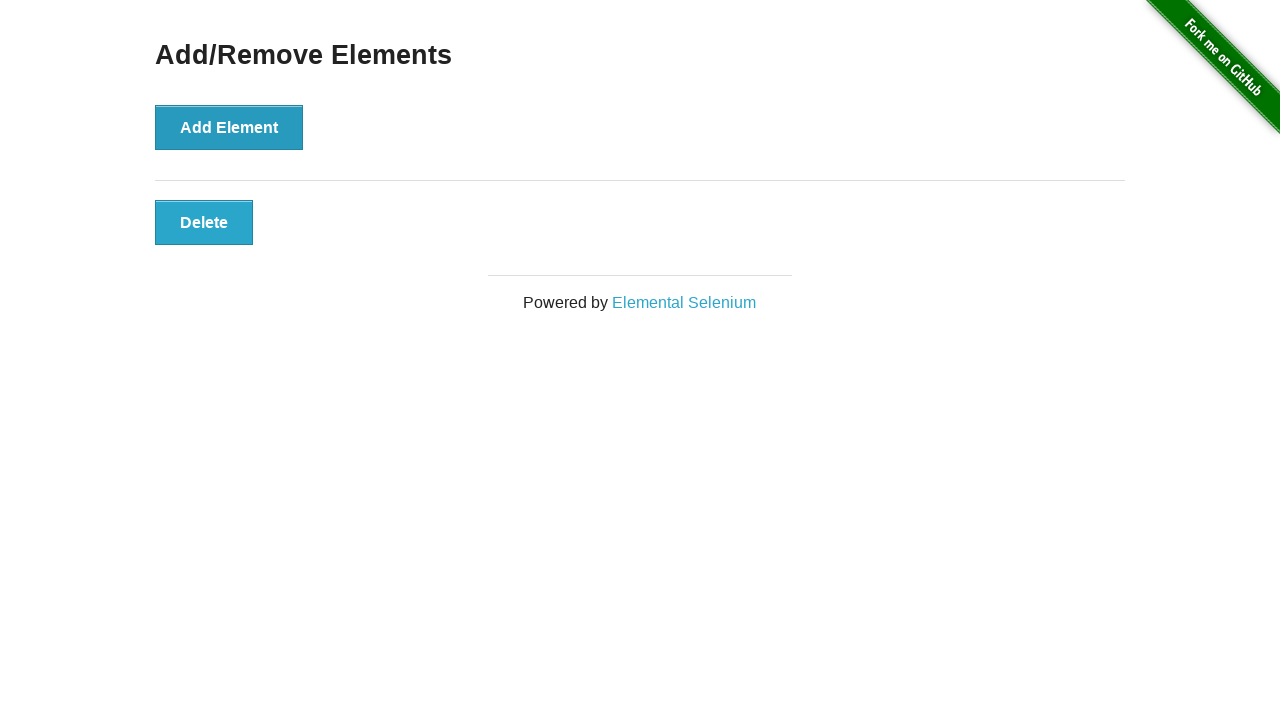

Located the Delete button element
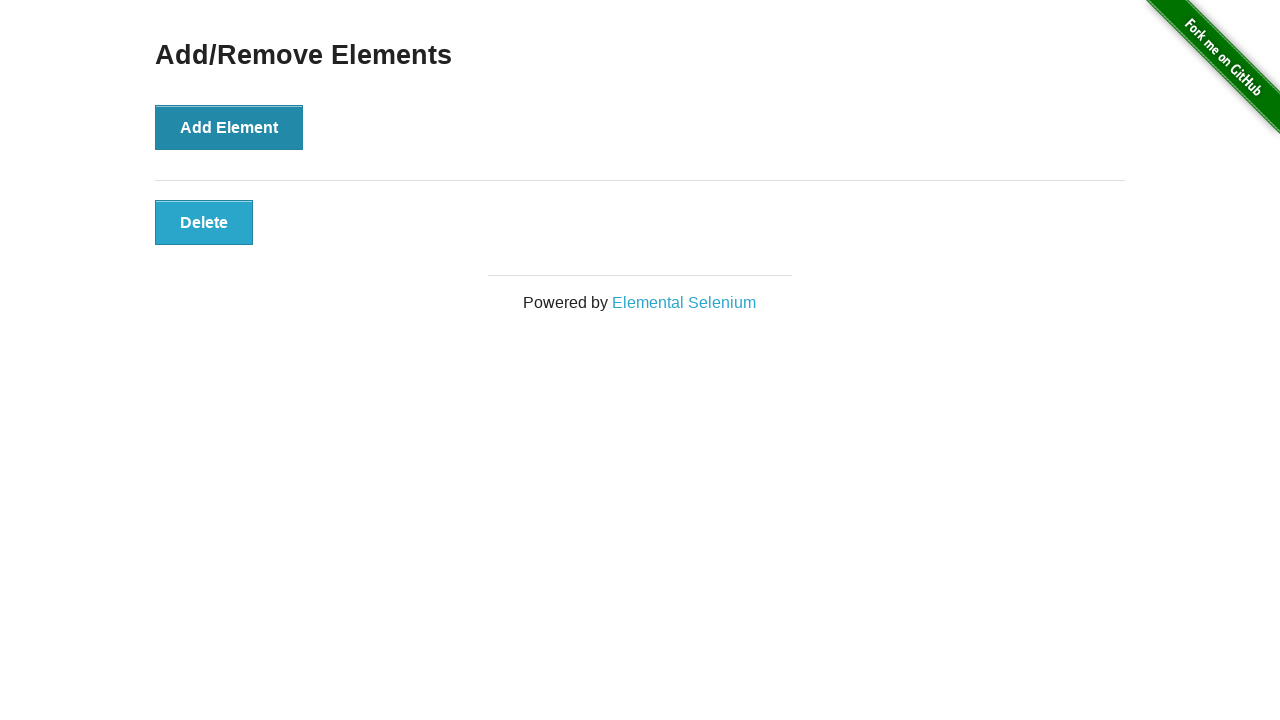

Verified Delete button is visible
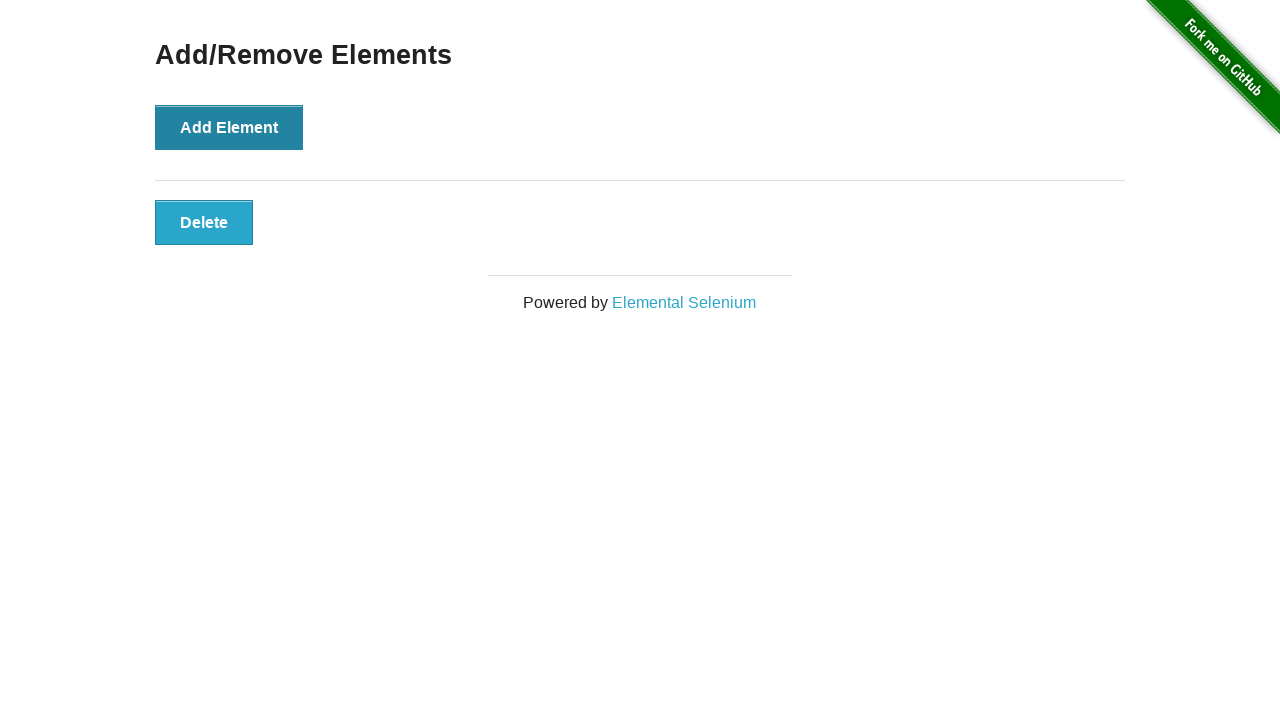

Clicked the Delete button to remove it at (204, 222) on button.added-manually
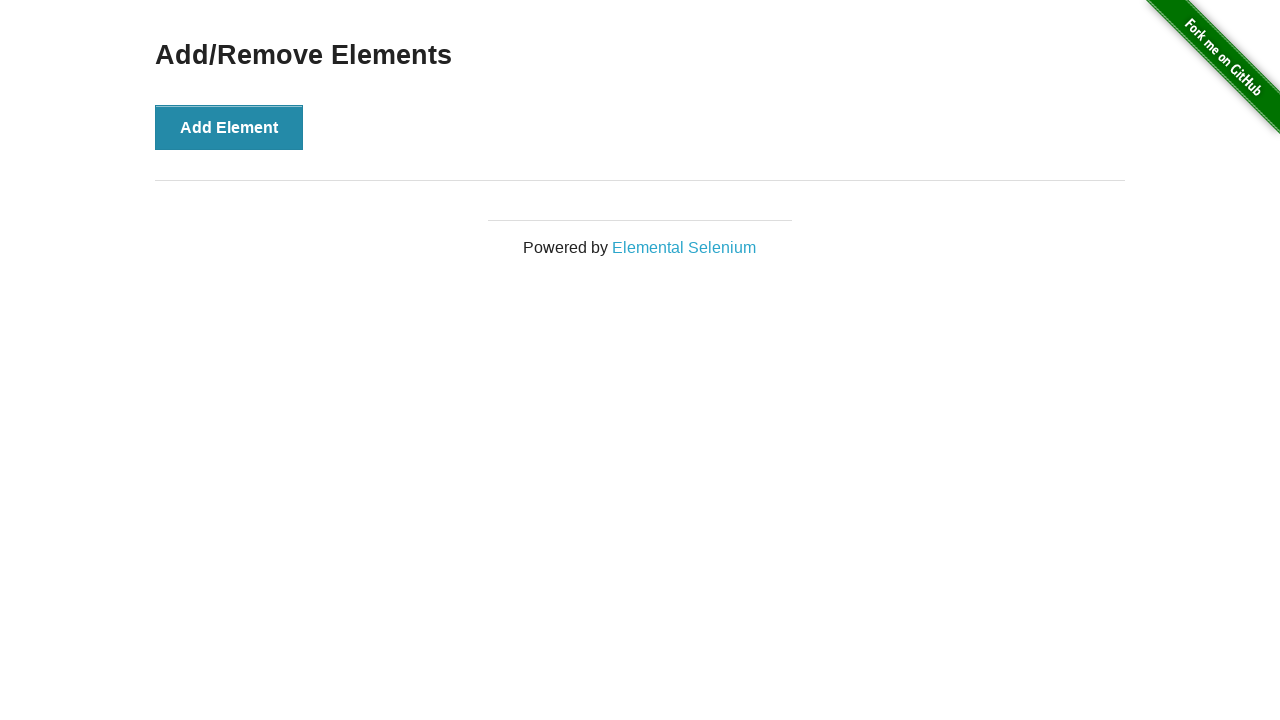

Located the Add/Remove Elements heading
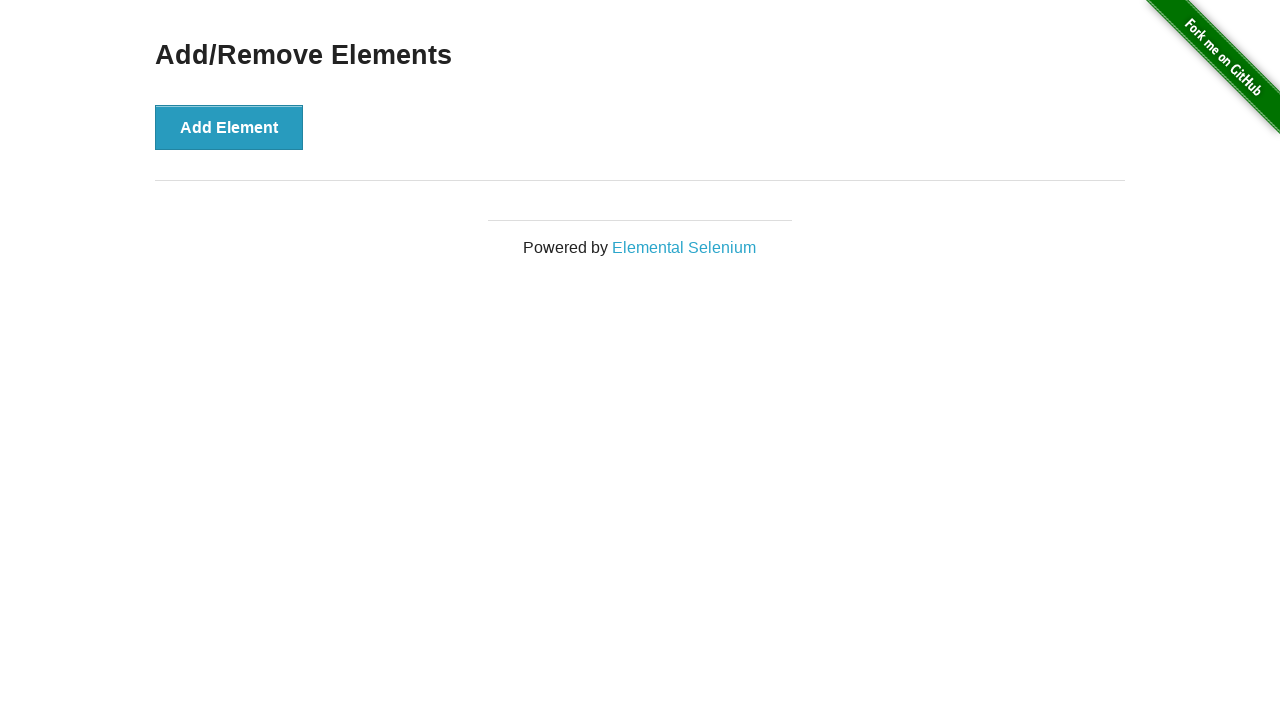

Verified Add/Remove Elements heading is visible after deletion
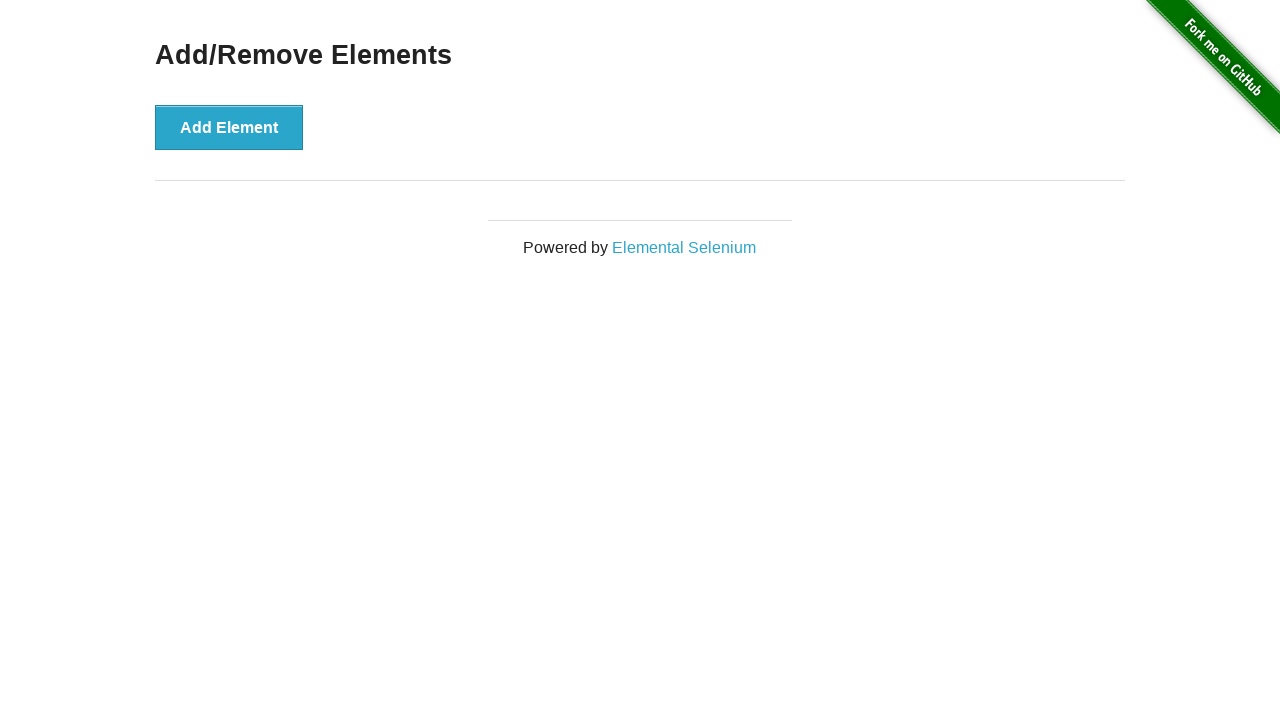

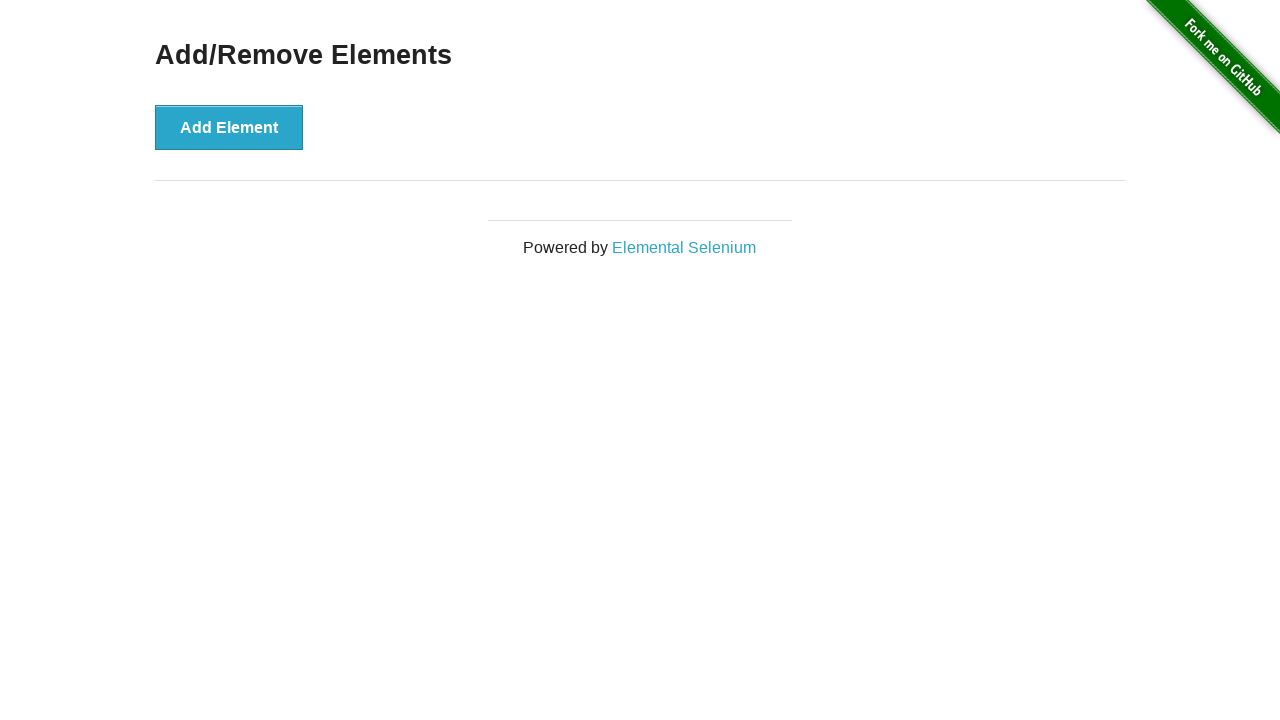